Tests nested frame interaction by switching through multiple iframe levels and clicking a button inside the innermost frame

Starting URL: https://leafground.com/frame.xhtml

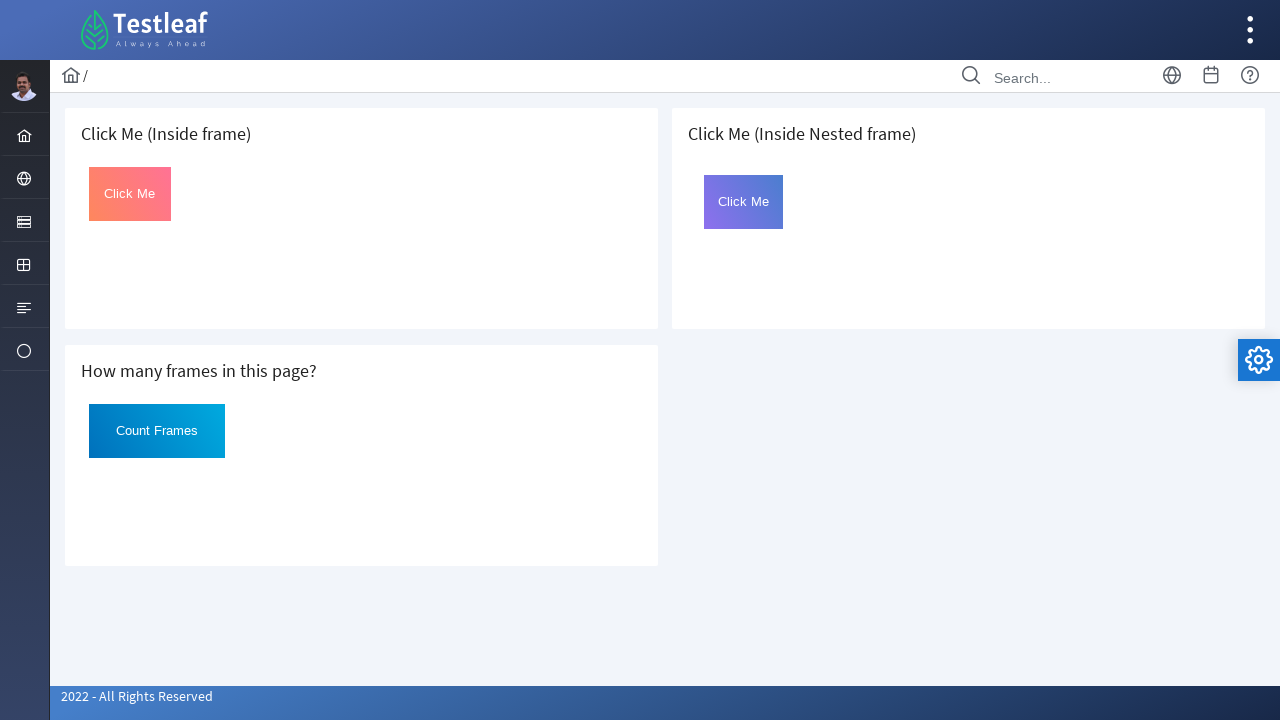

Located outer iframe element
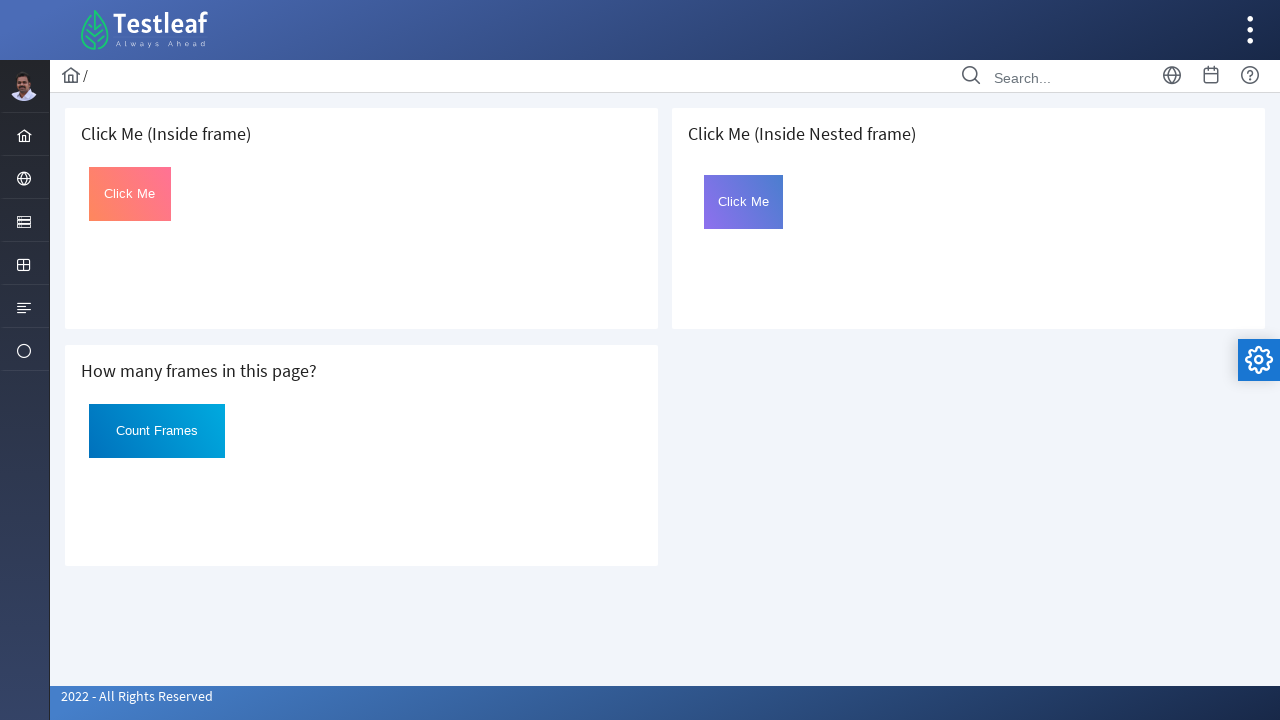

Located inner iframe element within outer frame
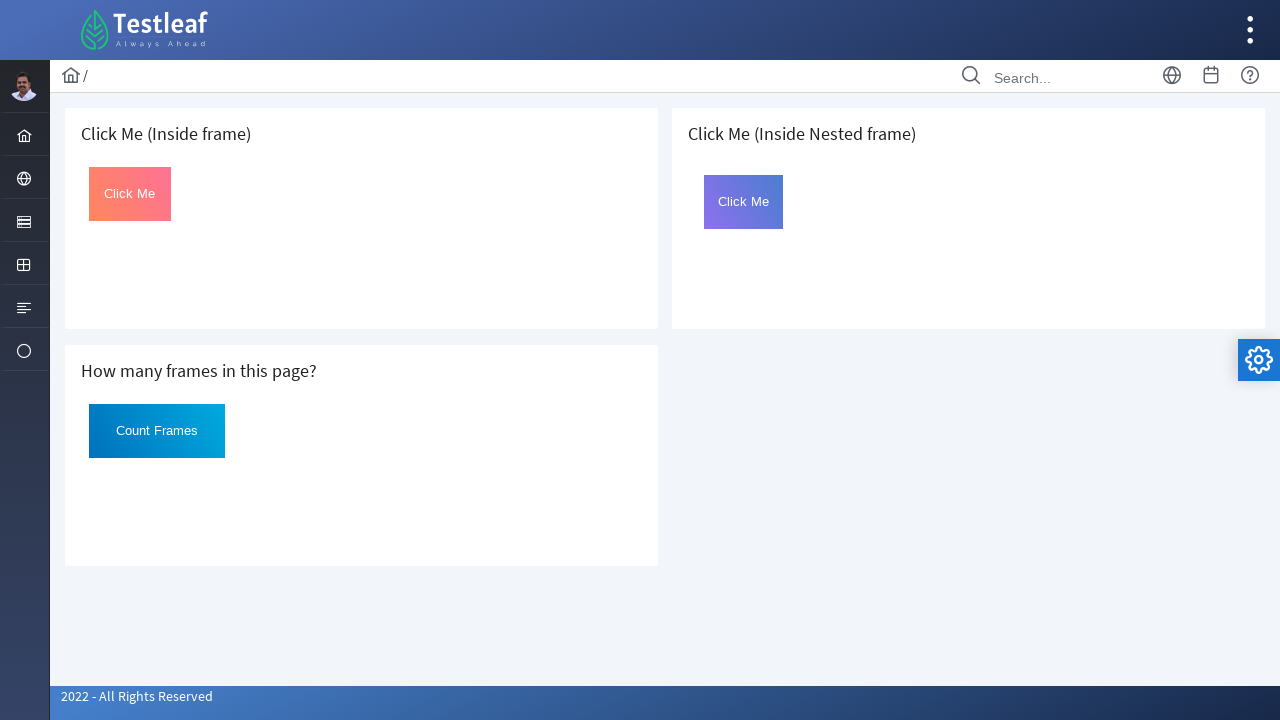

Clicked button inside nested frame at (744, 202) on xpath=//h5[text()=' Click Me (Inside Nested frame)']/following-sibling::iframe >
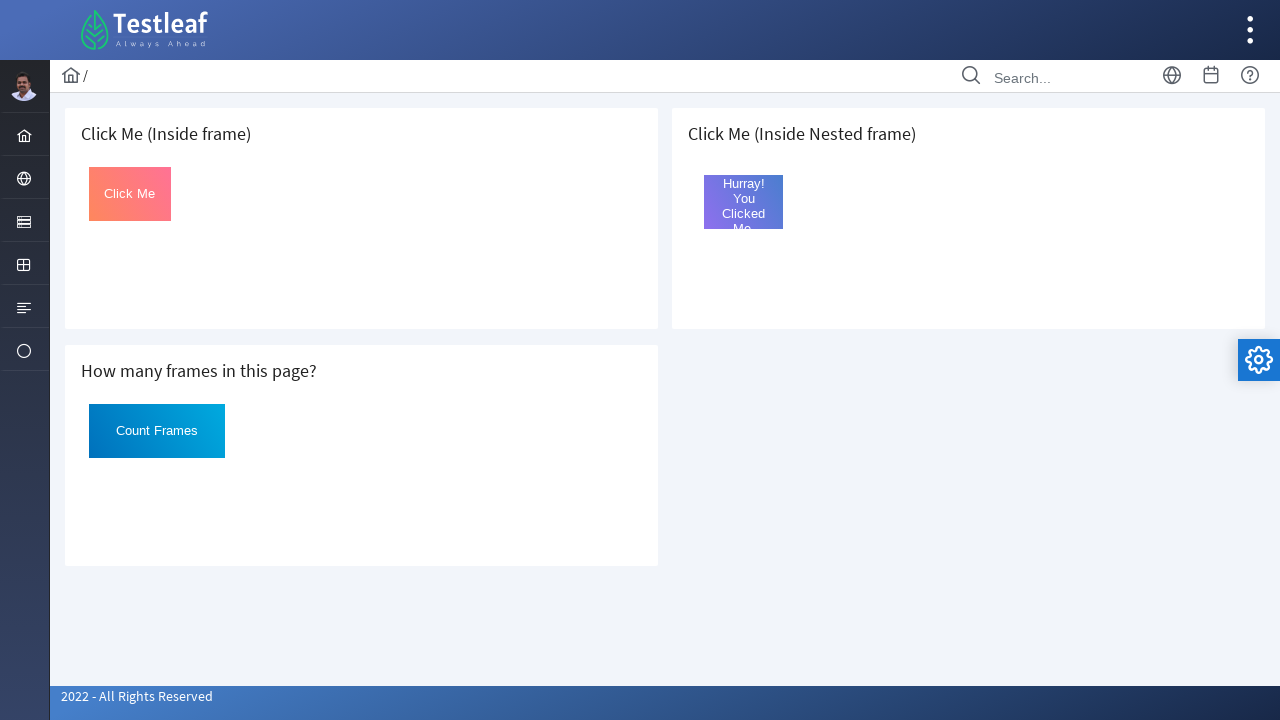

Verified button text changed to 'Hurray! You Clicked Me.'
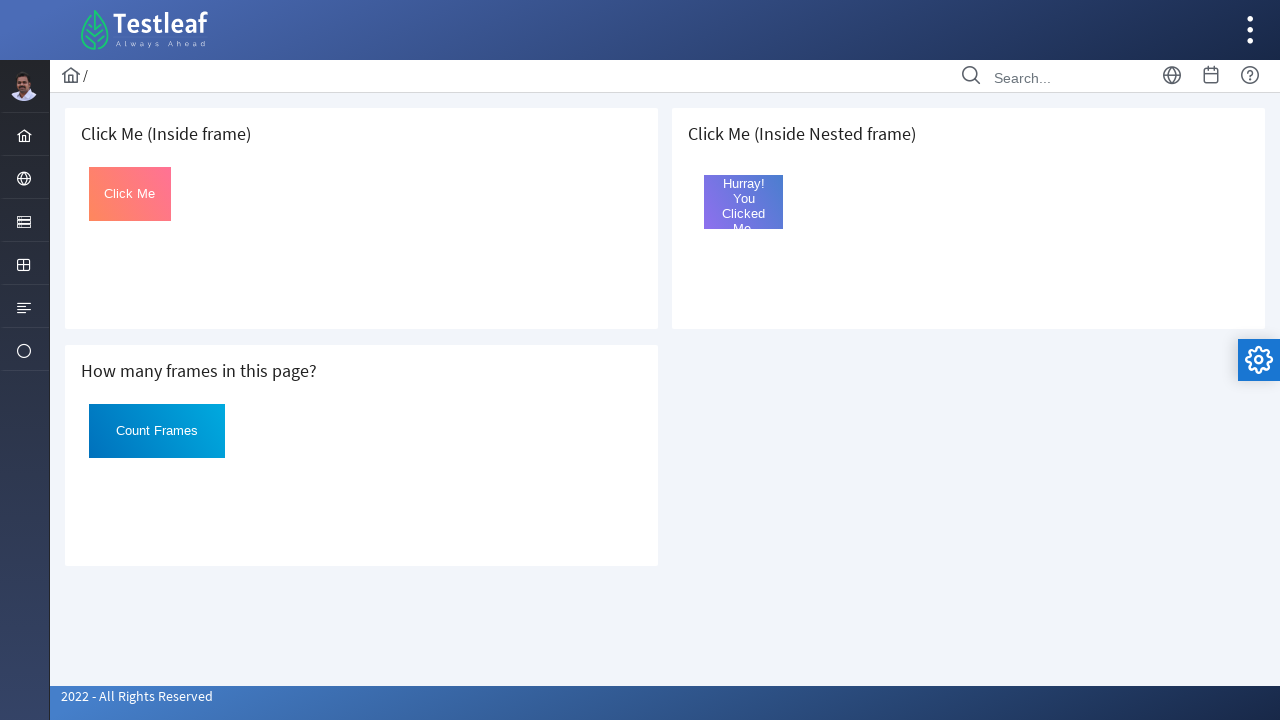

Printed button text to console
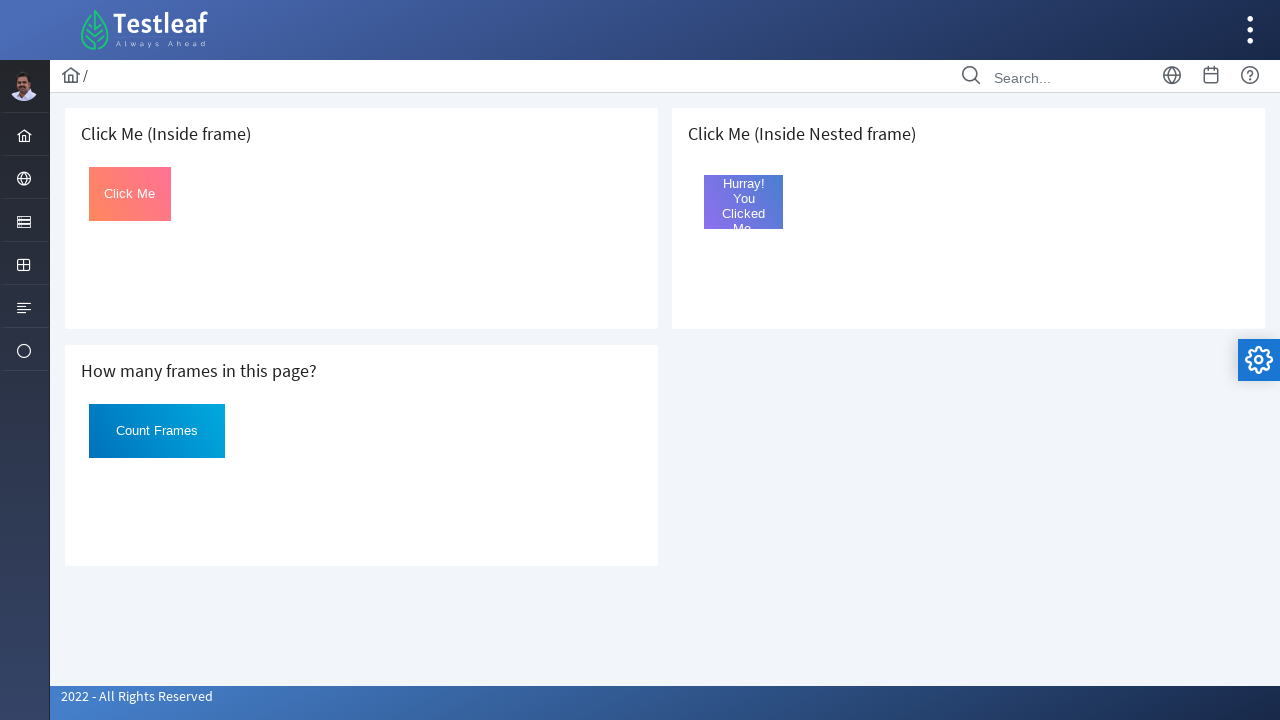

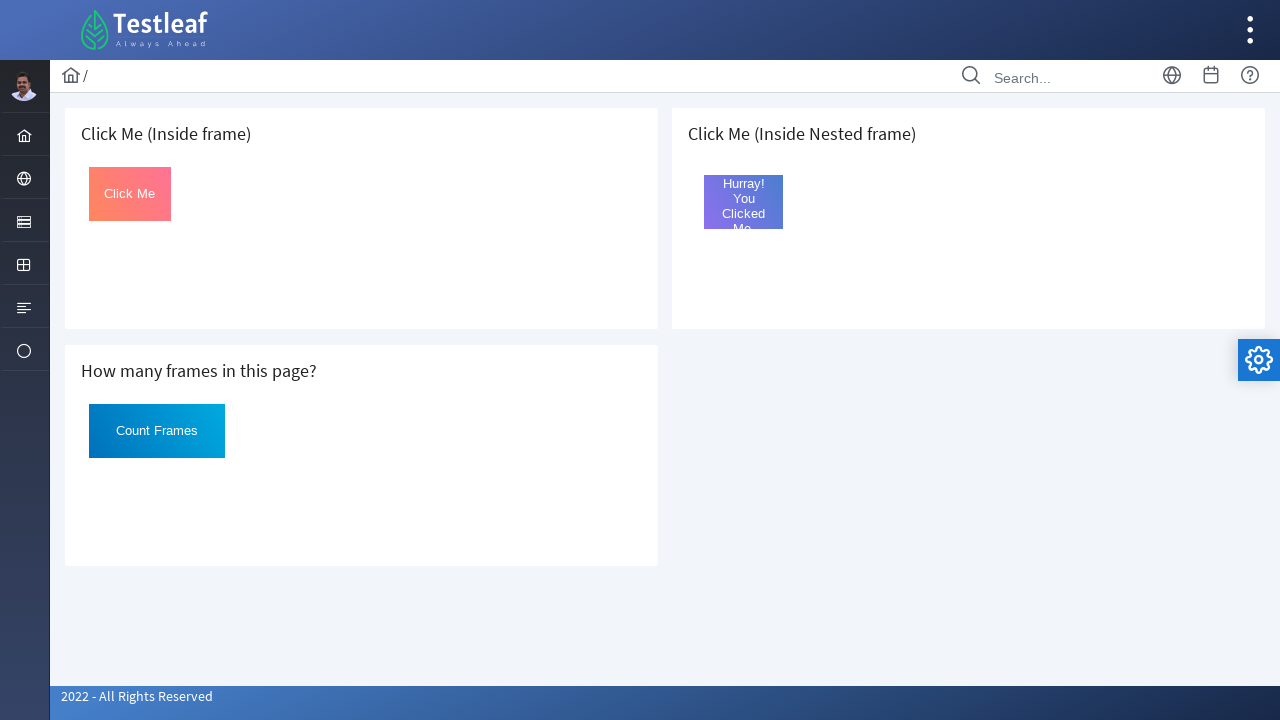